Automates solving a math puzzle by reading a value from the page, calculating the result using a logarithmic formula, filling in the answer, checking required checkboxes, and submitting the form.

Starting URL: https://suninjuly.github.io/math.html

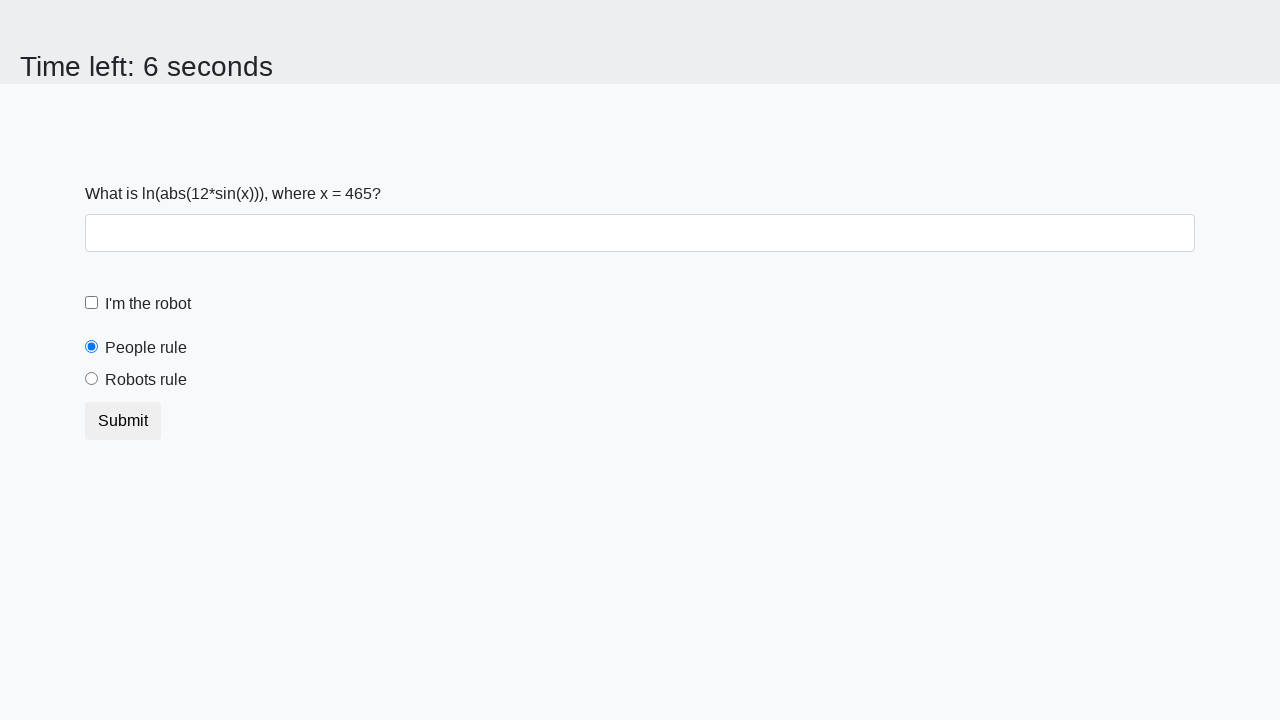

Read x value from #input_value element
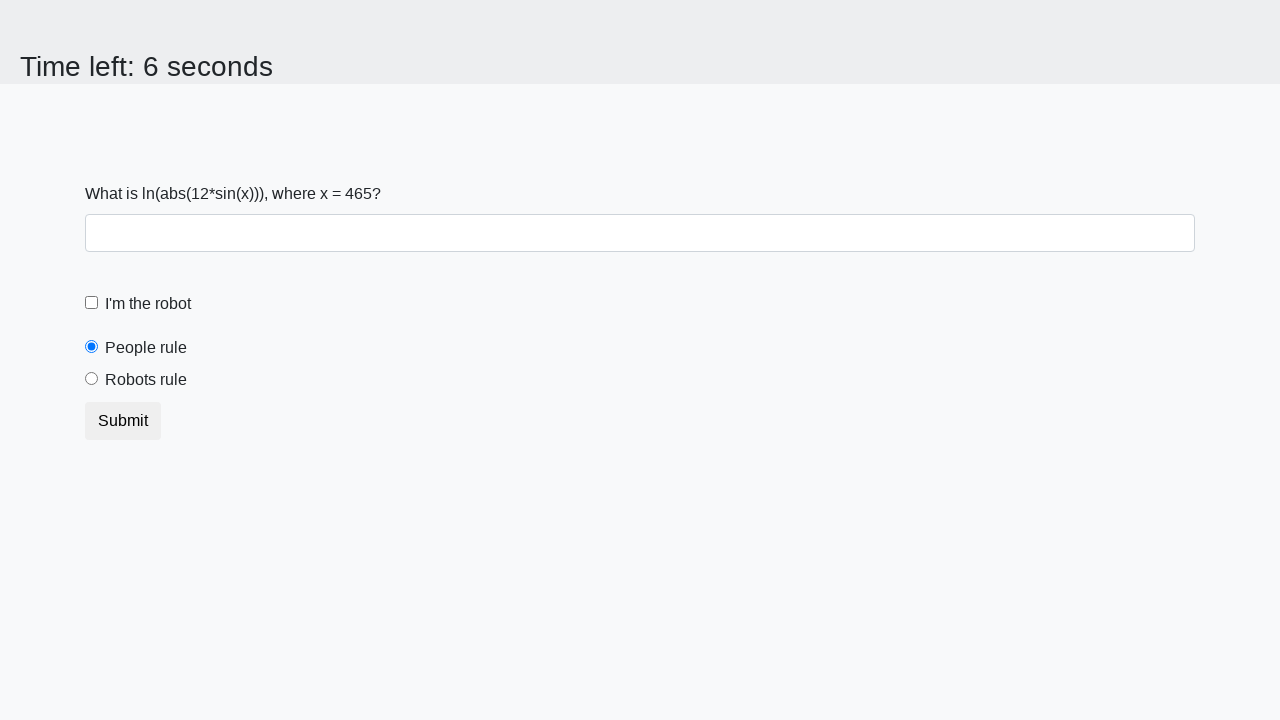

Calculated logarithmic formula result using x value
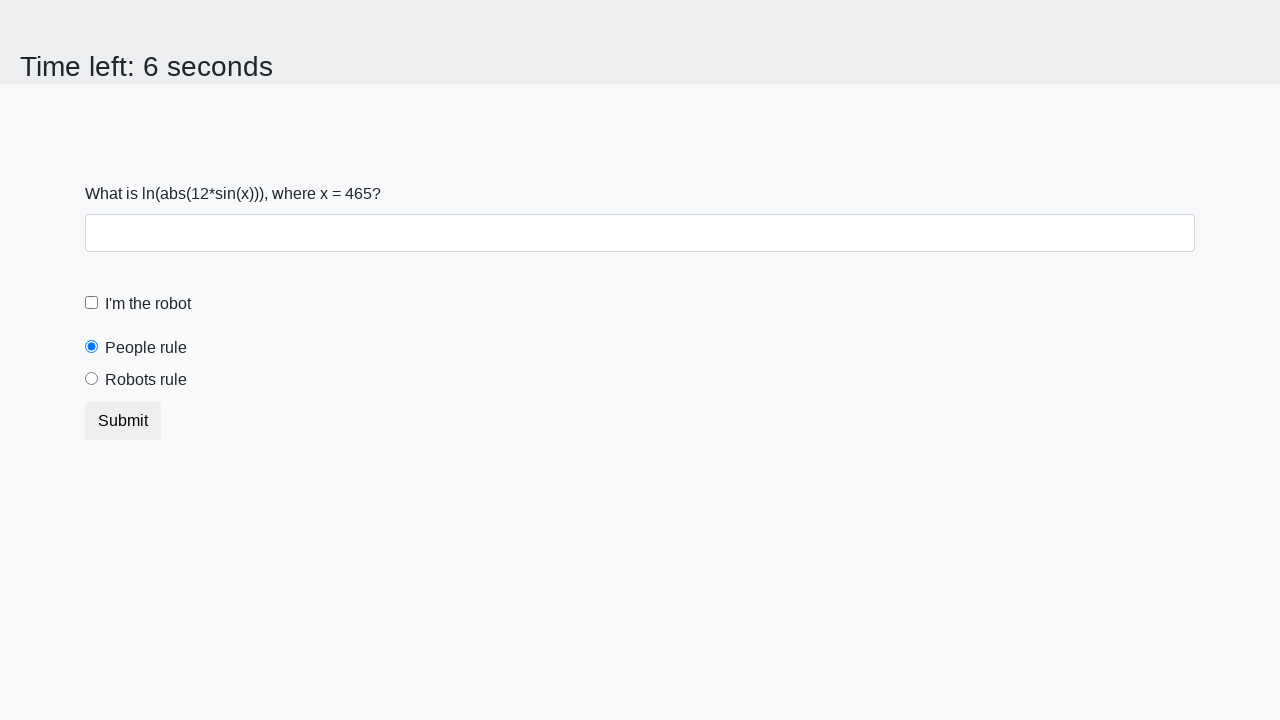

Filled answer field with calculated result on #answer
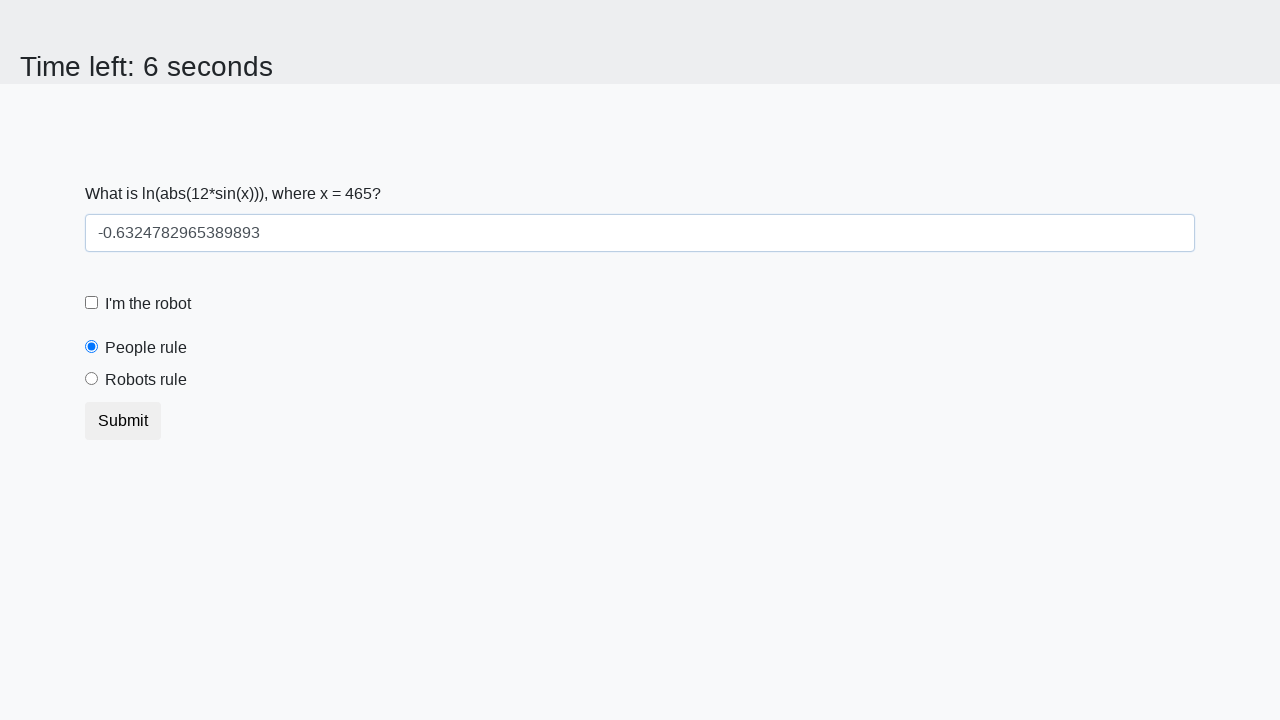

Checked the robot checkbox at (148, 304) on label[for='robotCheckbox']
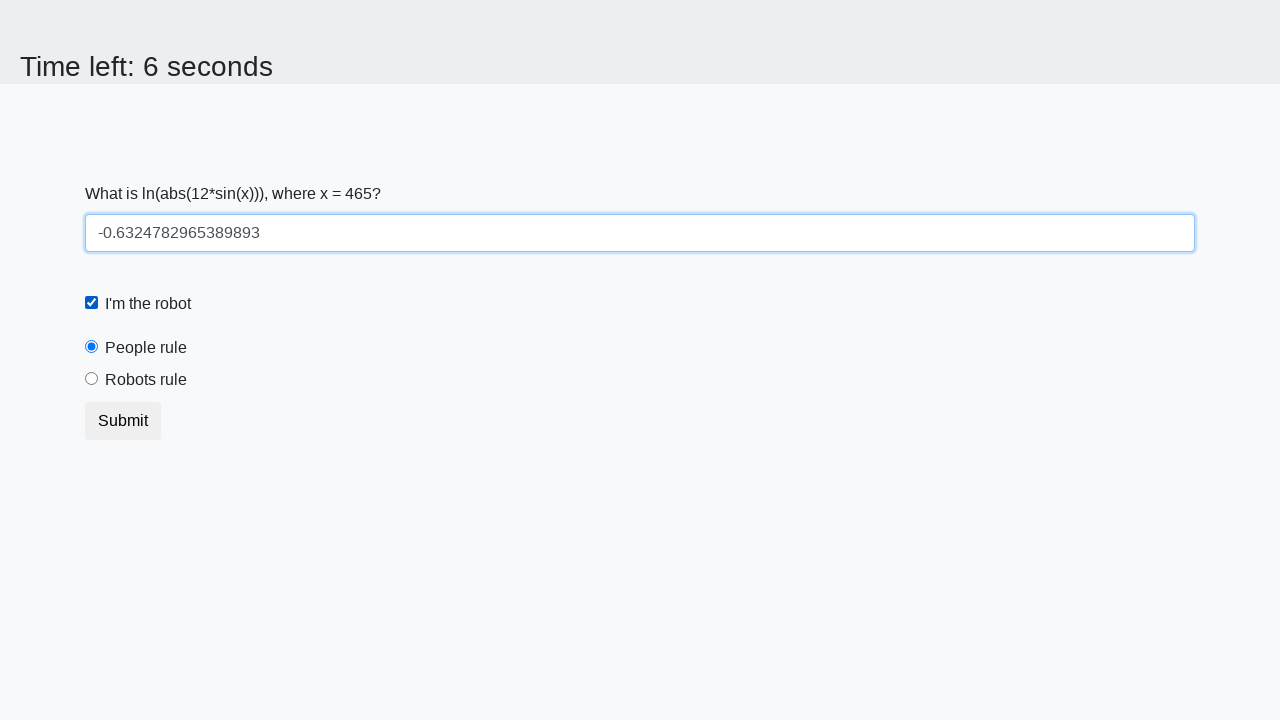

Selected the robots rule radio button at (92, 379) on #robotsRule
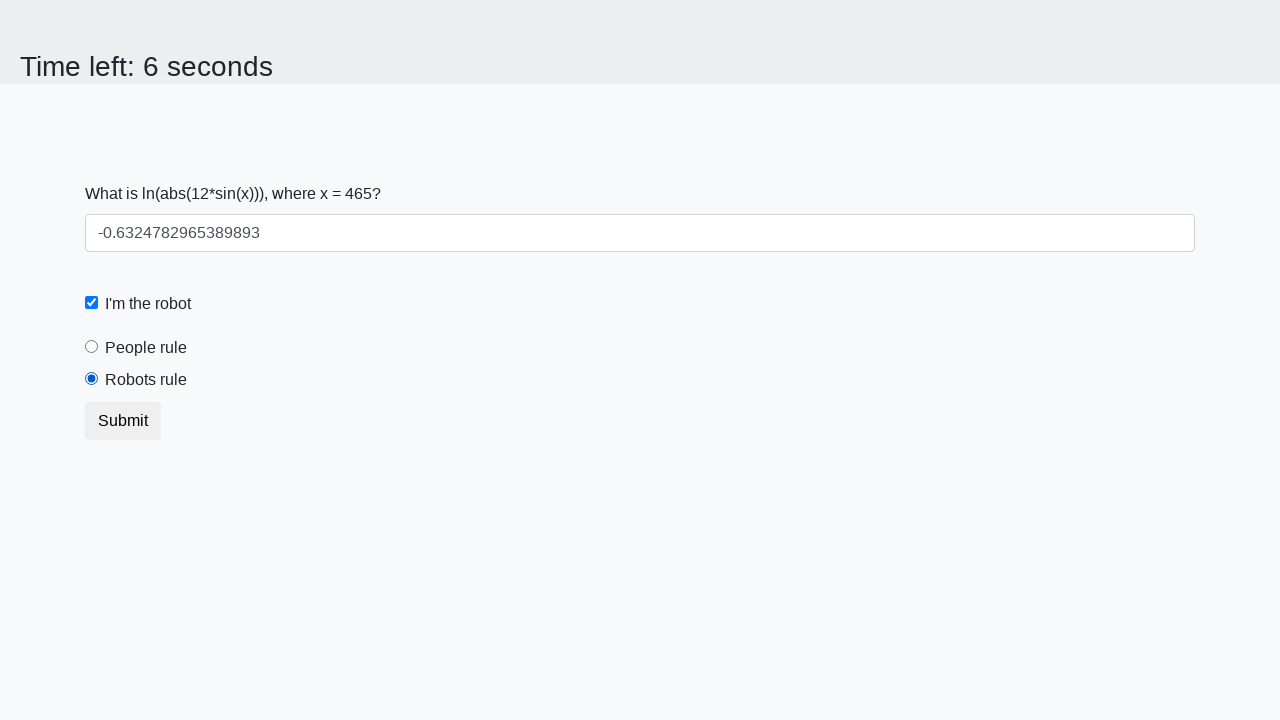

Clicked submit button to submit the form at (123, 421) on button
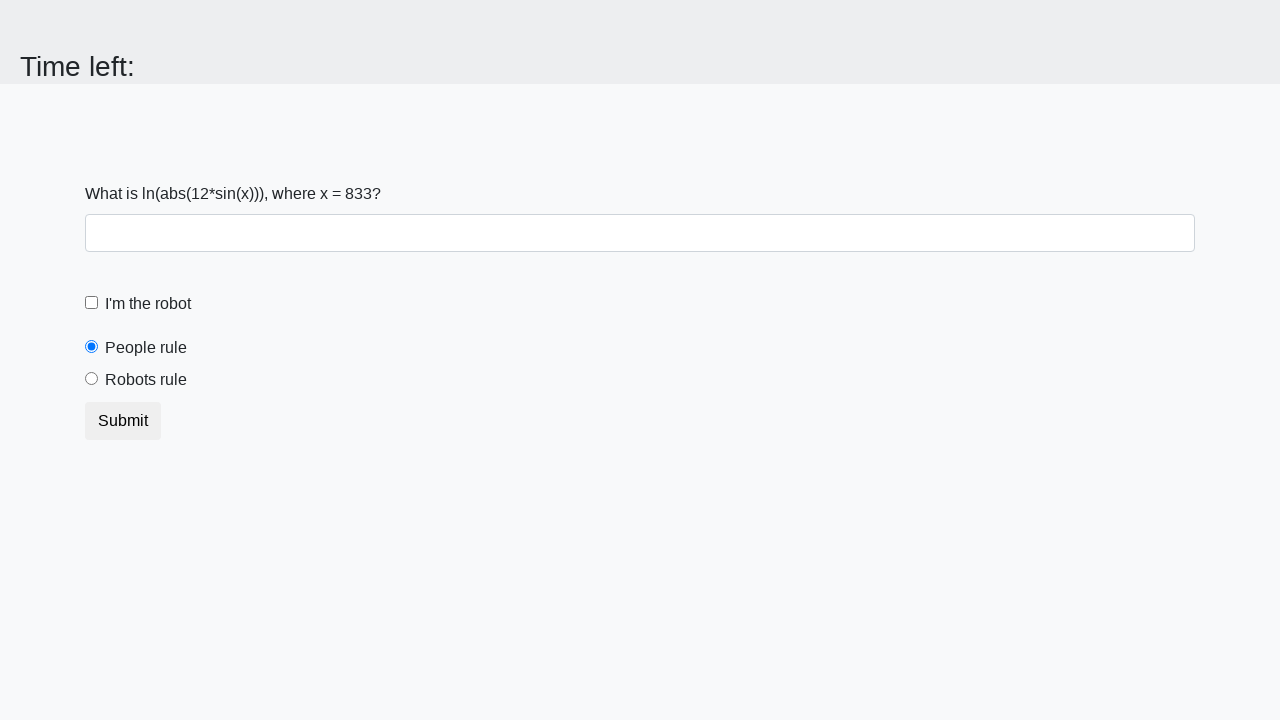

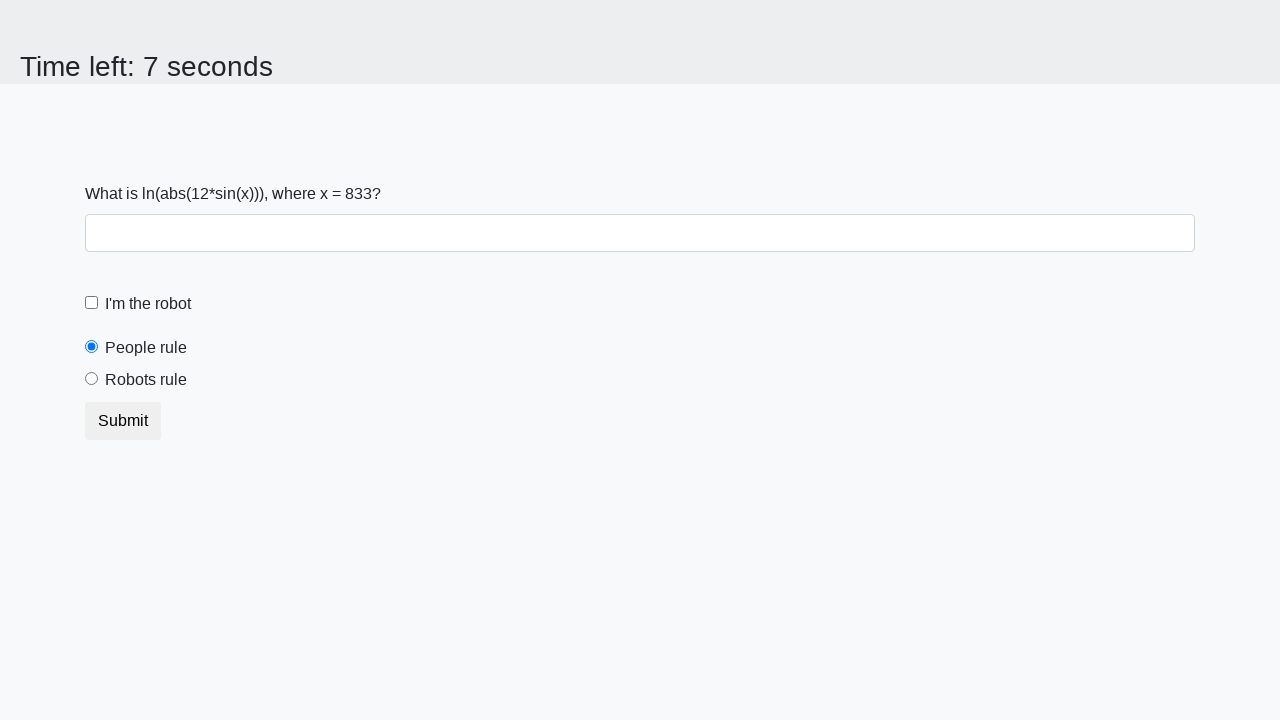